Tests drag and drop functionality on jQuery UI demo page by dragging an element and dropping it onto a target

Starting URL: https://jqueryui.com/droppable/

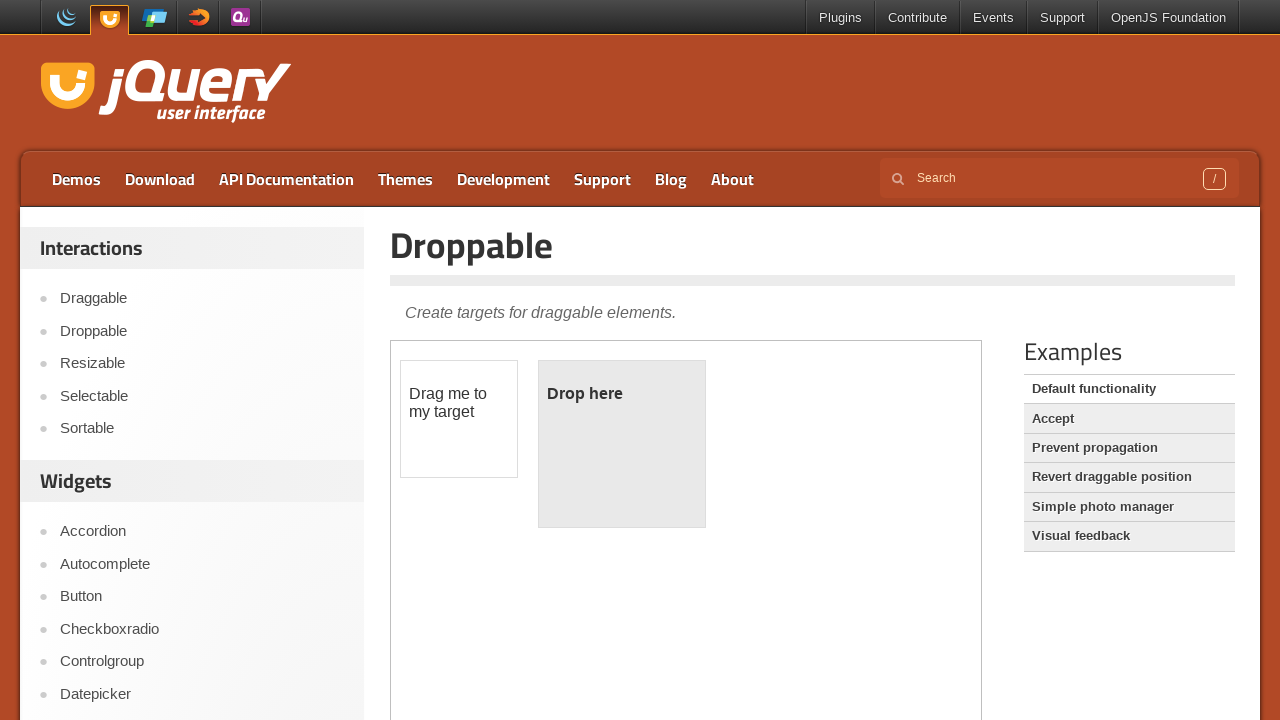

Navigated to jQuery UI droppable demo page
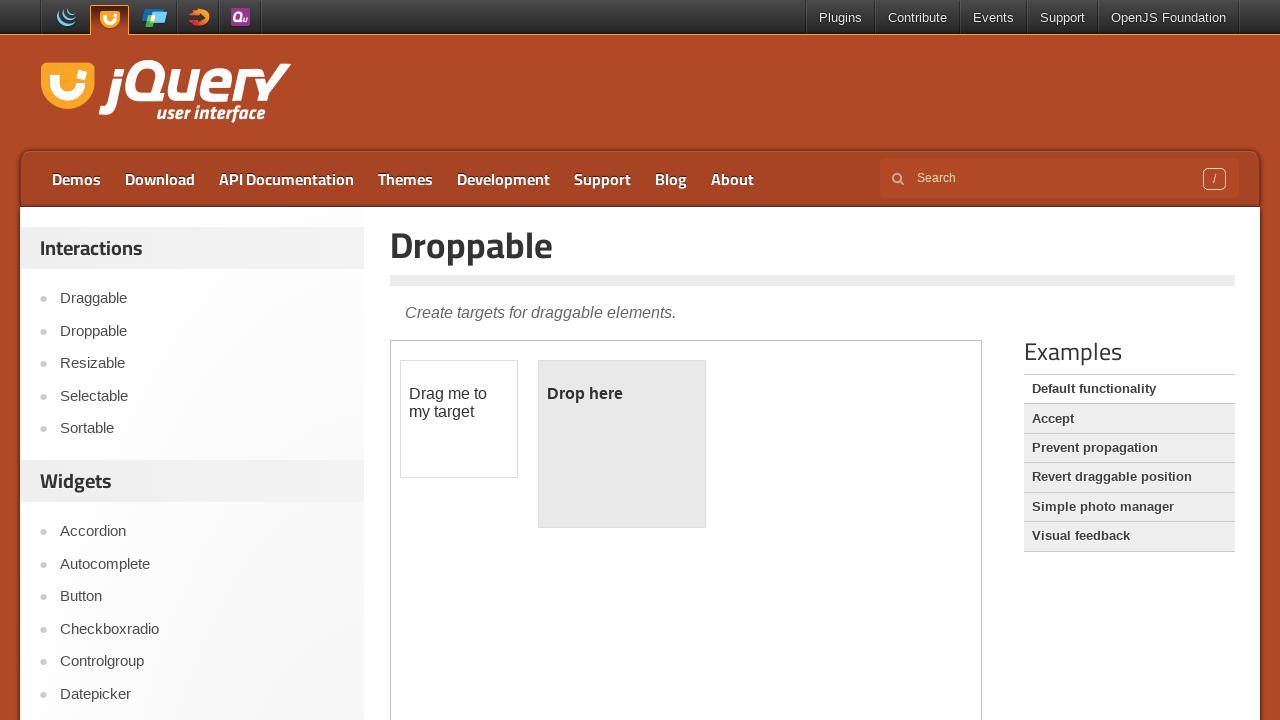

Located and switched to iframe containing drag and drop demo
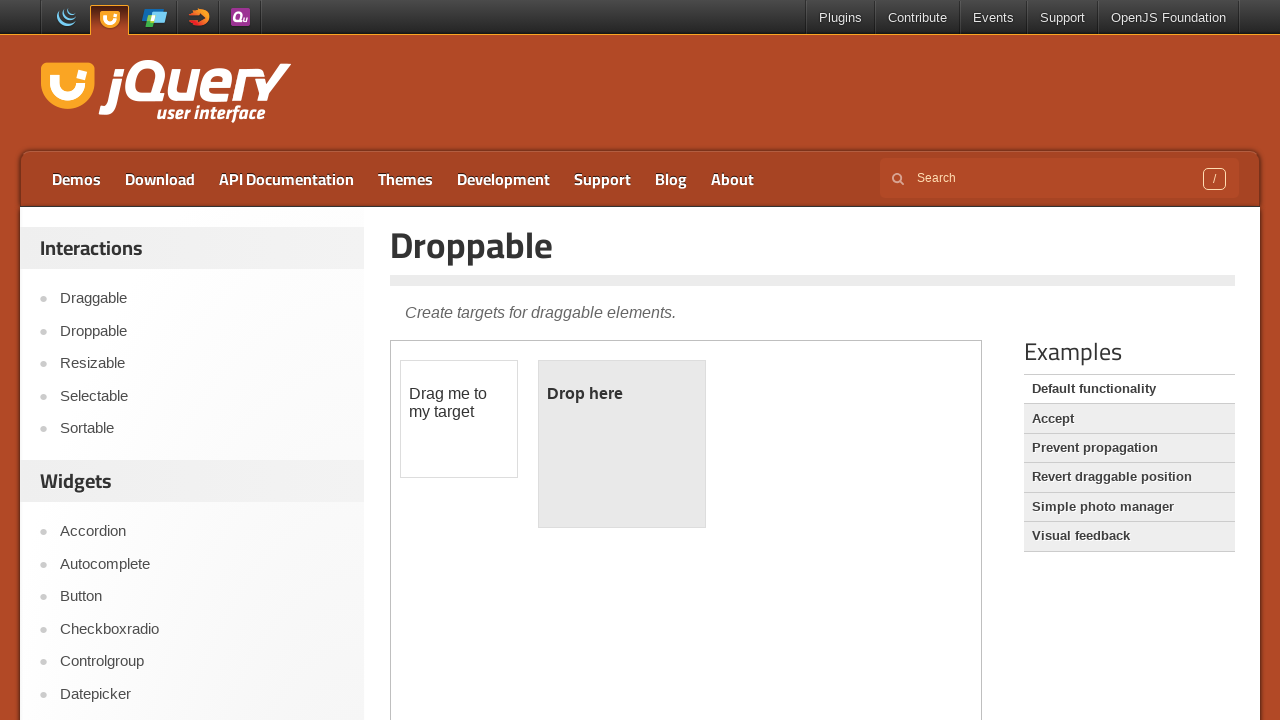

Located draggable source element
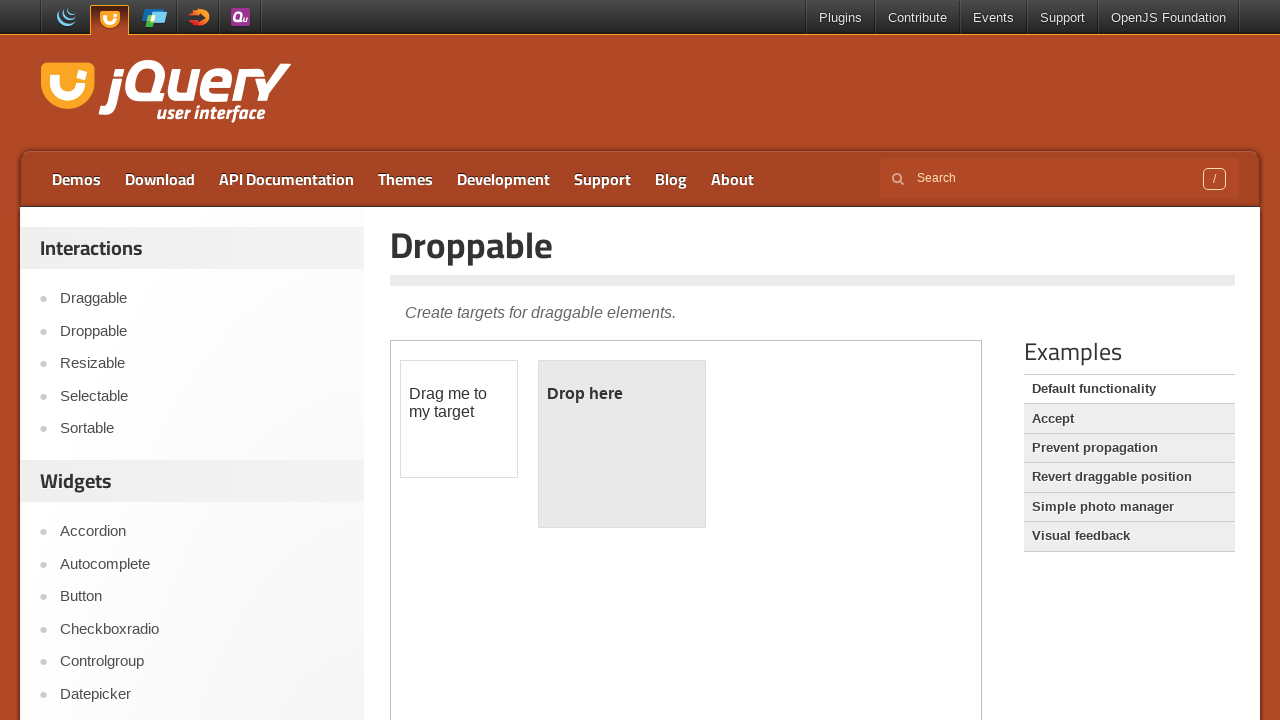

Located droppable target element
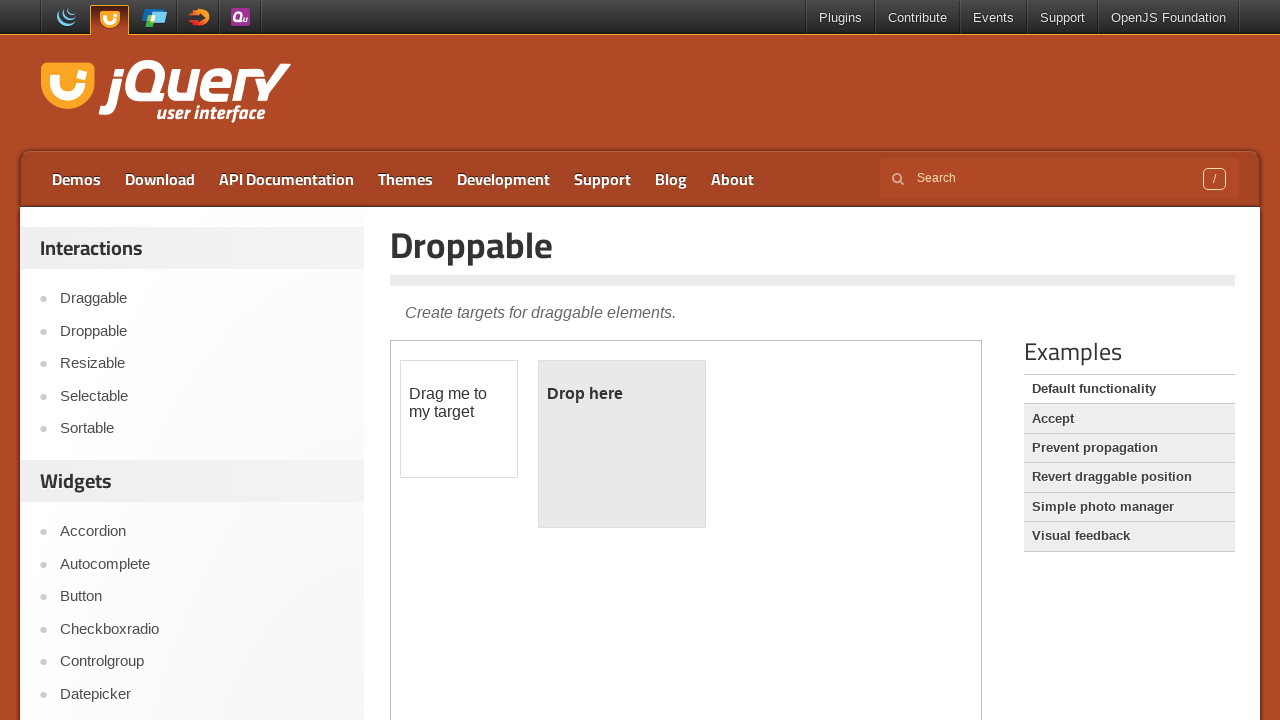

Dragged source element onto target element at (622, 444)
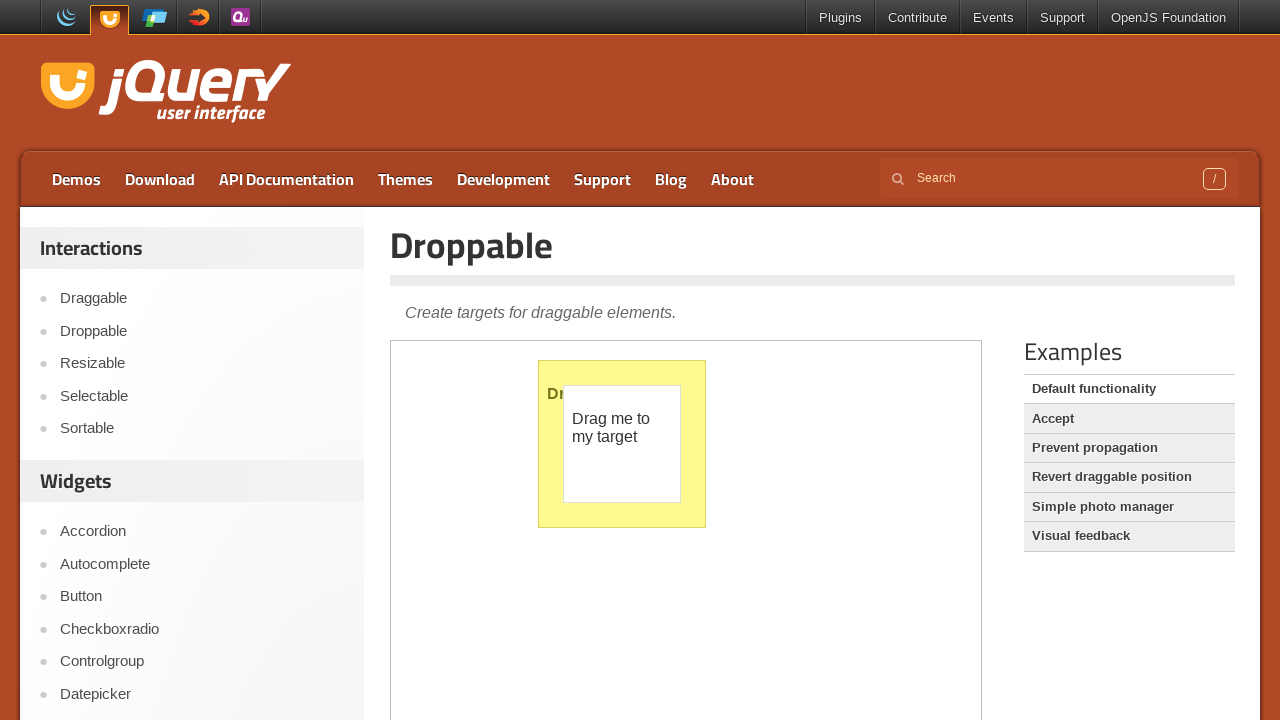

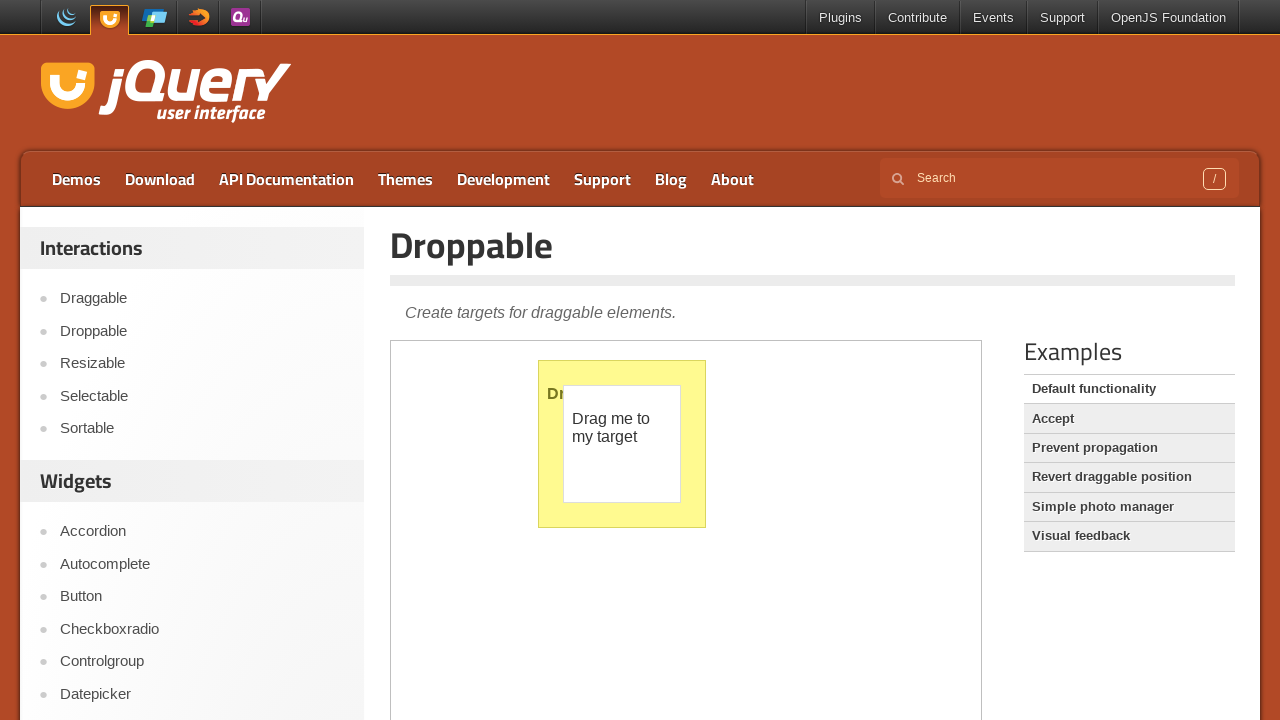